Tests state dropdown selection by selecting Illinois, Virginia, and California using different selection methods (visible text, value, index) and verifies the final selection is California.

Starting URL: https://practice.cydeo.com/dropdown

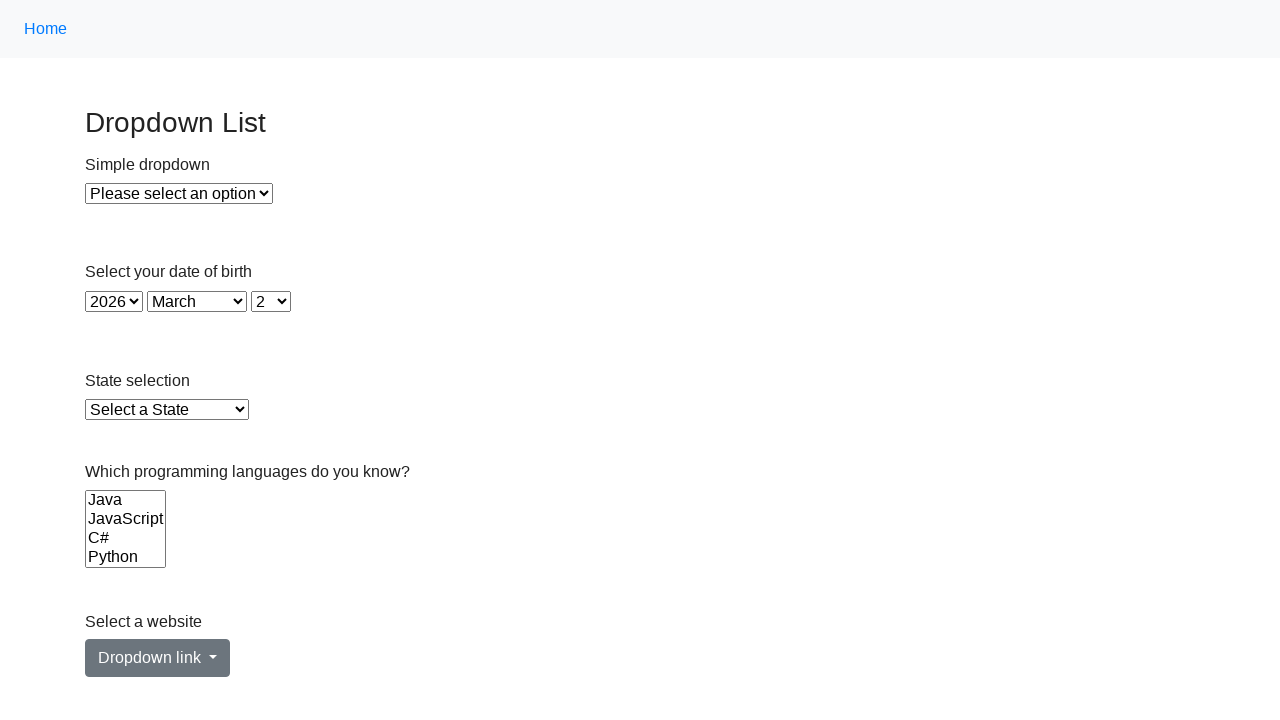

Selected Illinois from state dropdown using visible text on select#state
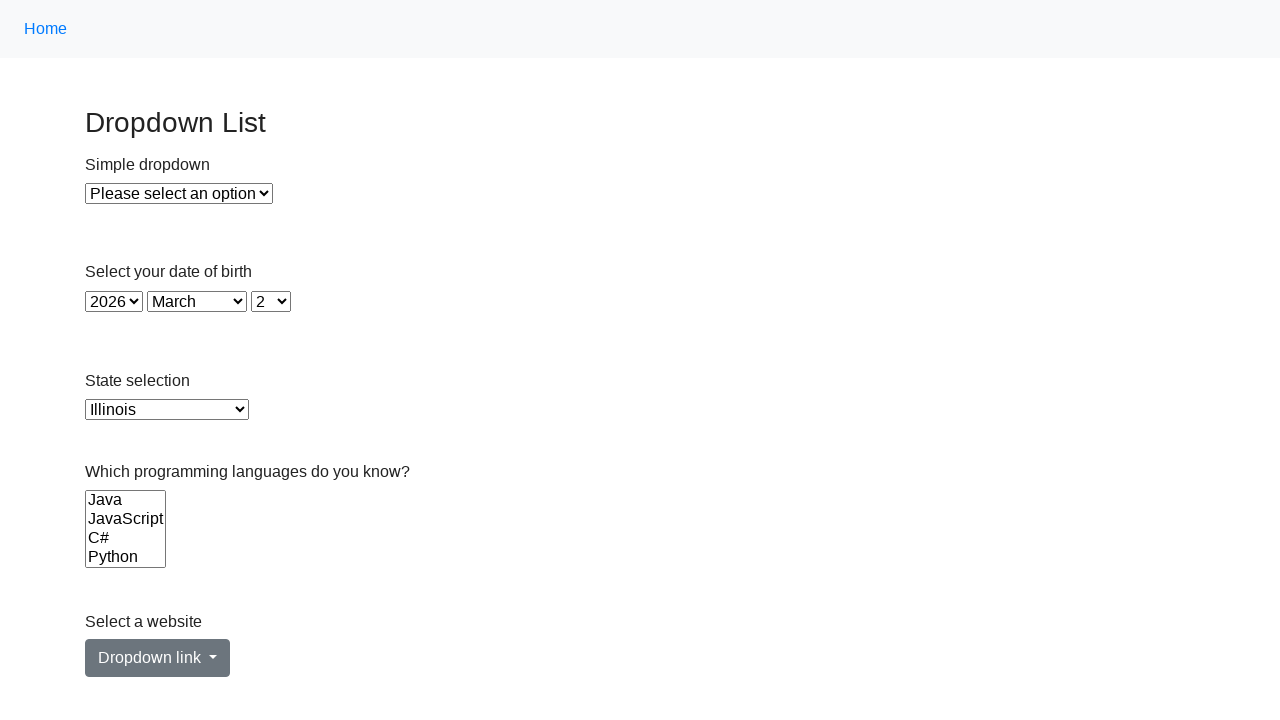

Selected Virginia from state dropdown using value attribute on select#state
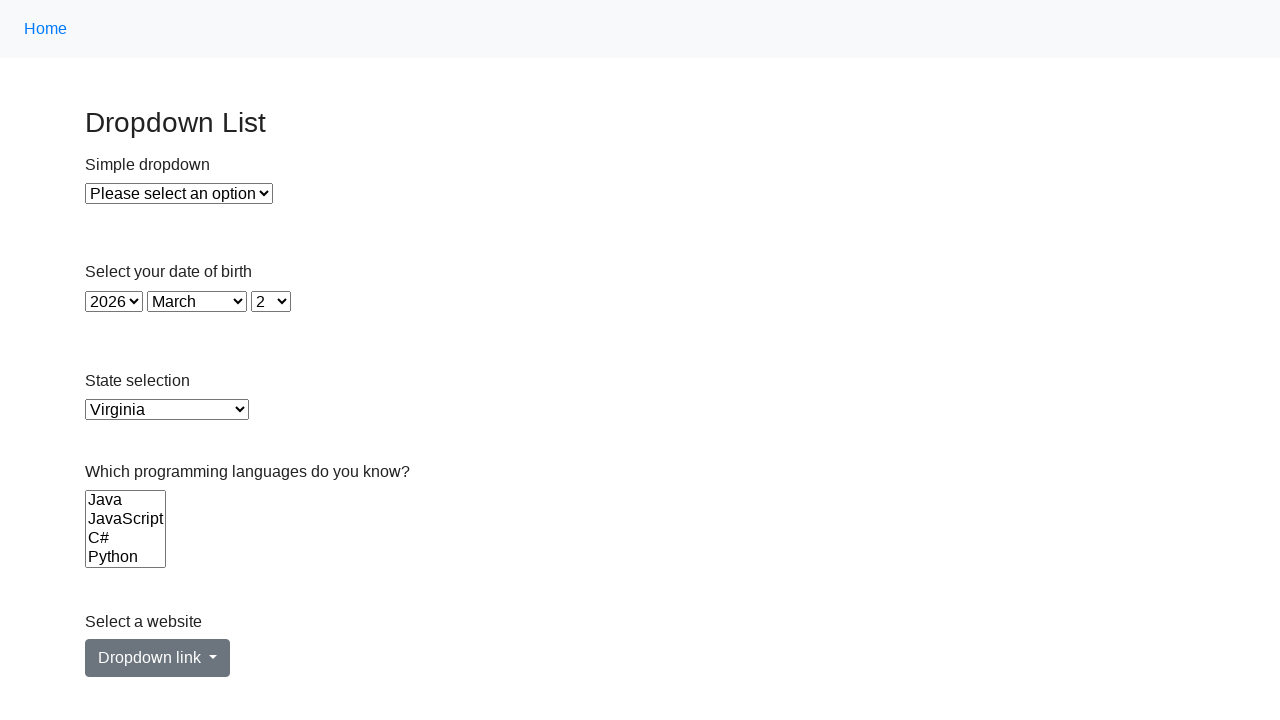

Selected California from state dropdown using index 5 on select#state
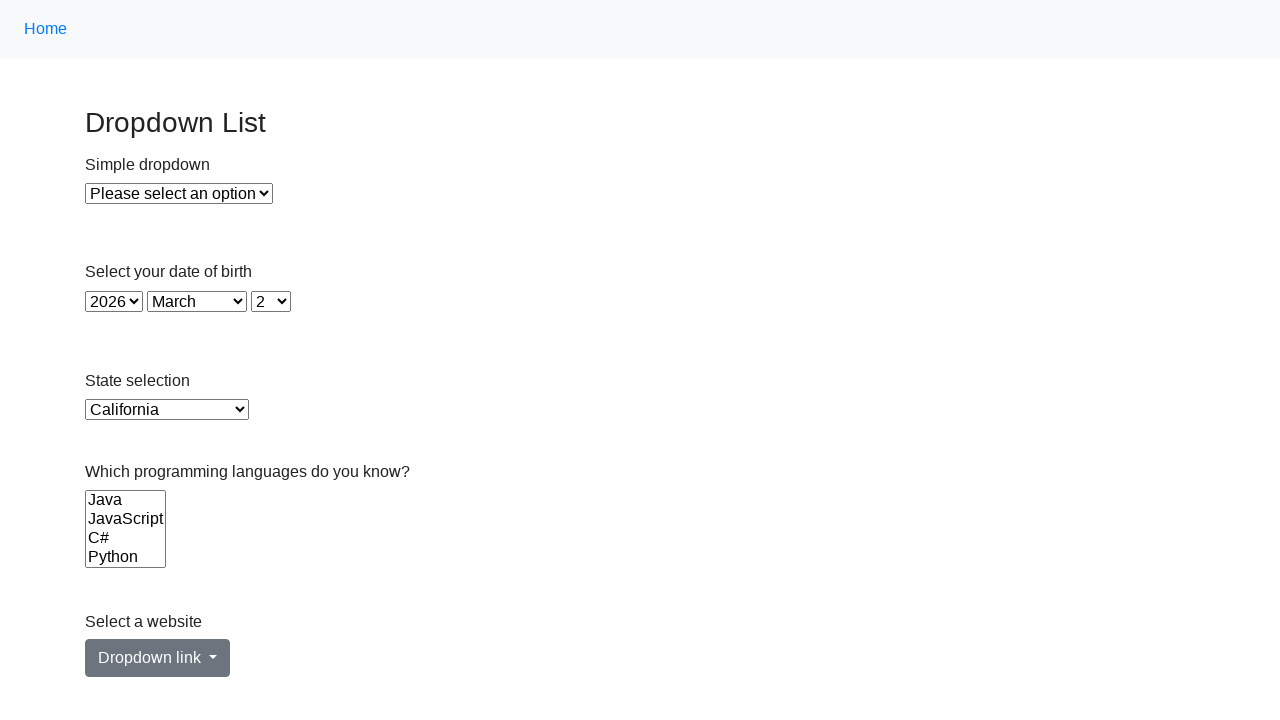

Retrieved text content of selected option to verify
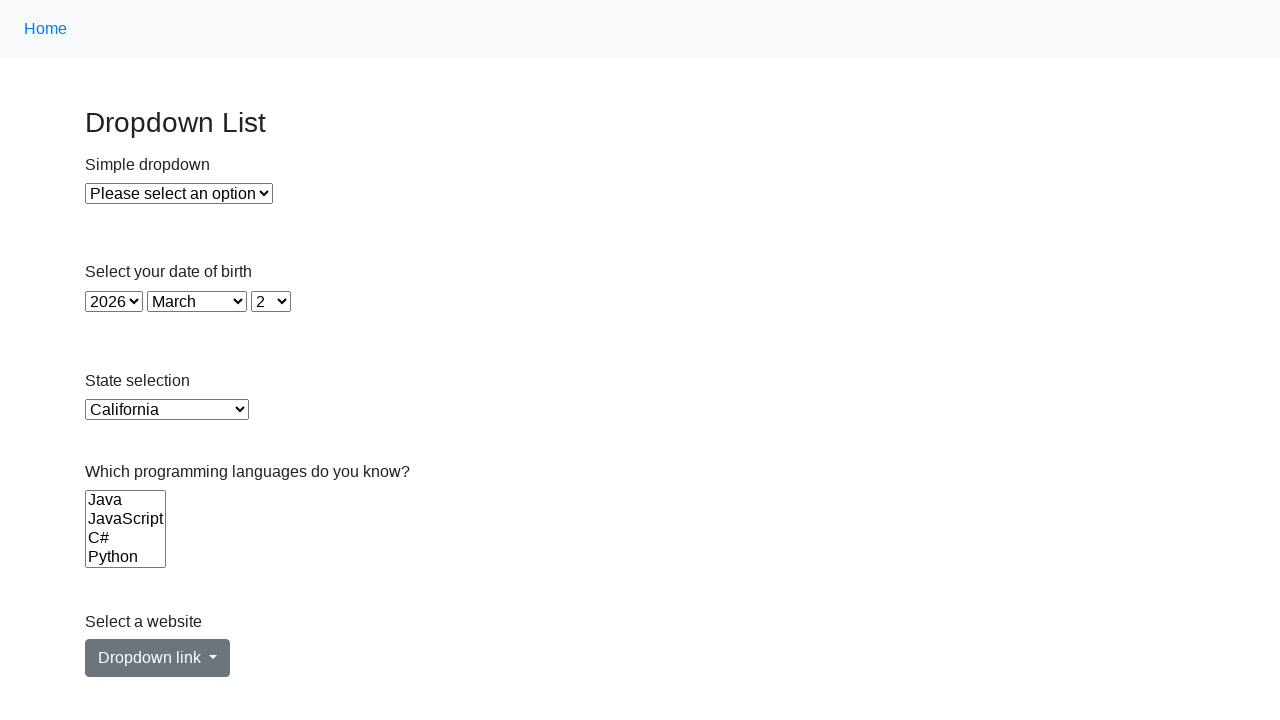

Verified that California is the final selected option
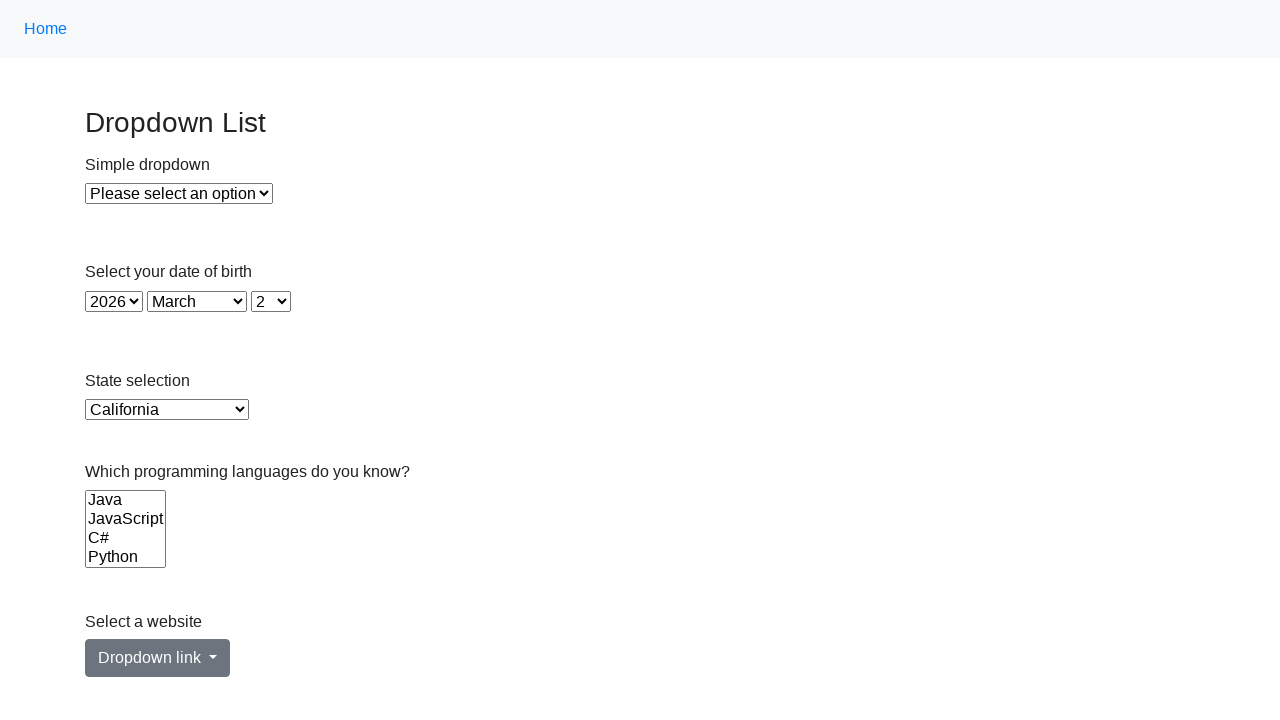

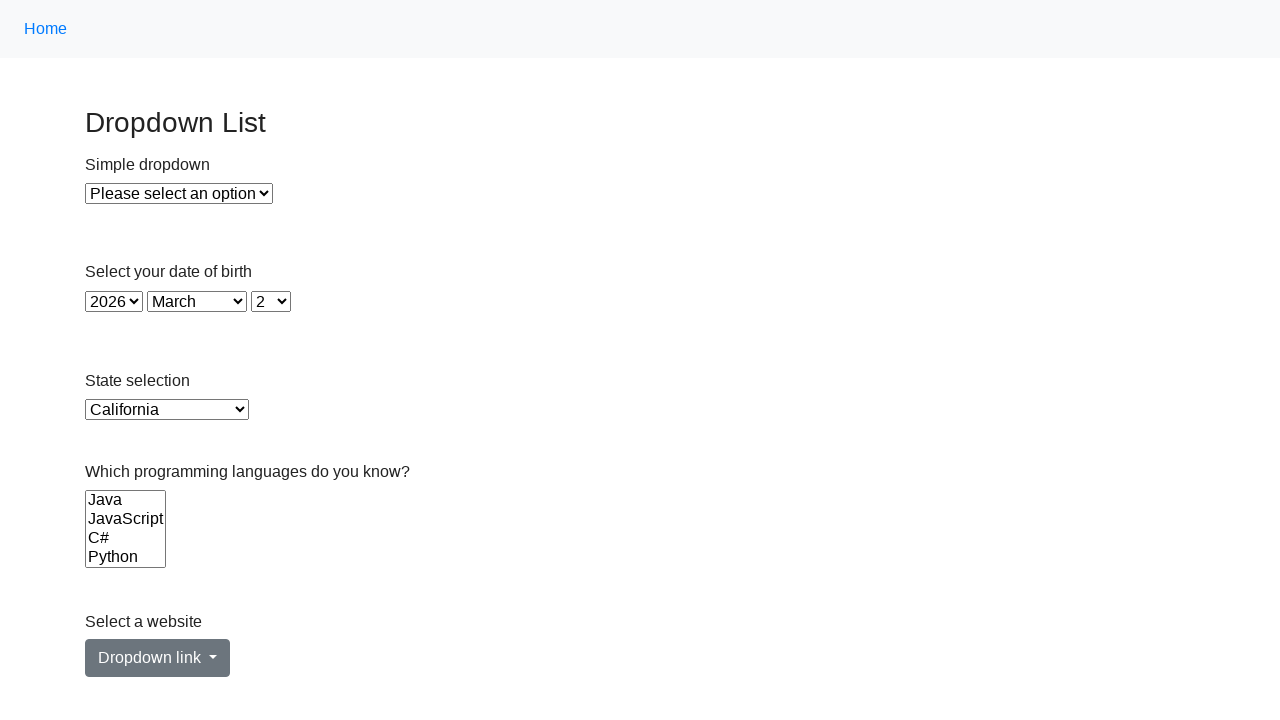